Tests status change functionality to trigger Slack notification by toggling between available and in-progress status

Starting URL: https://gma3561.github.io/The-realty_hasia/

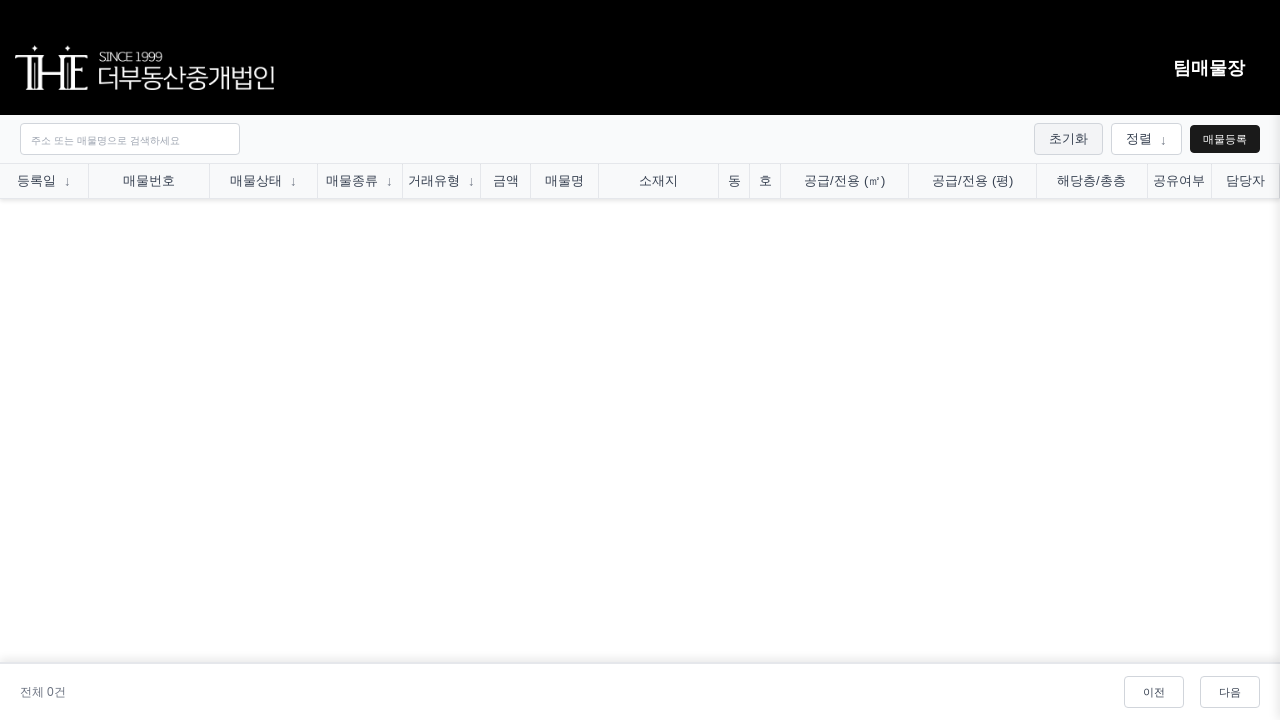

Data table loaded successfully
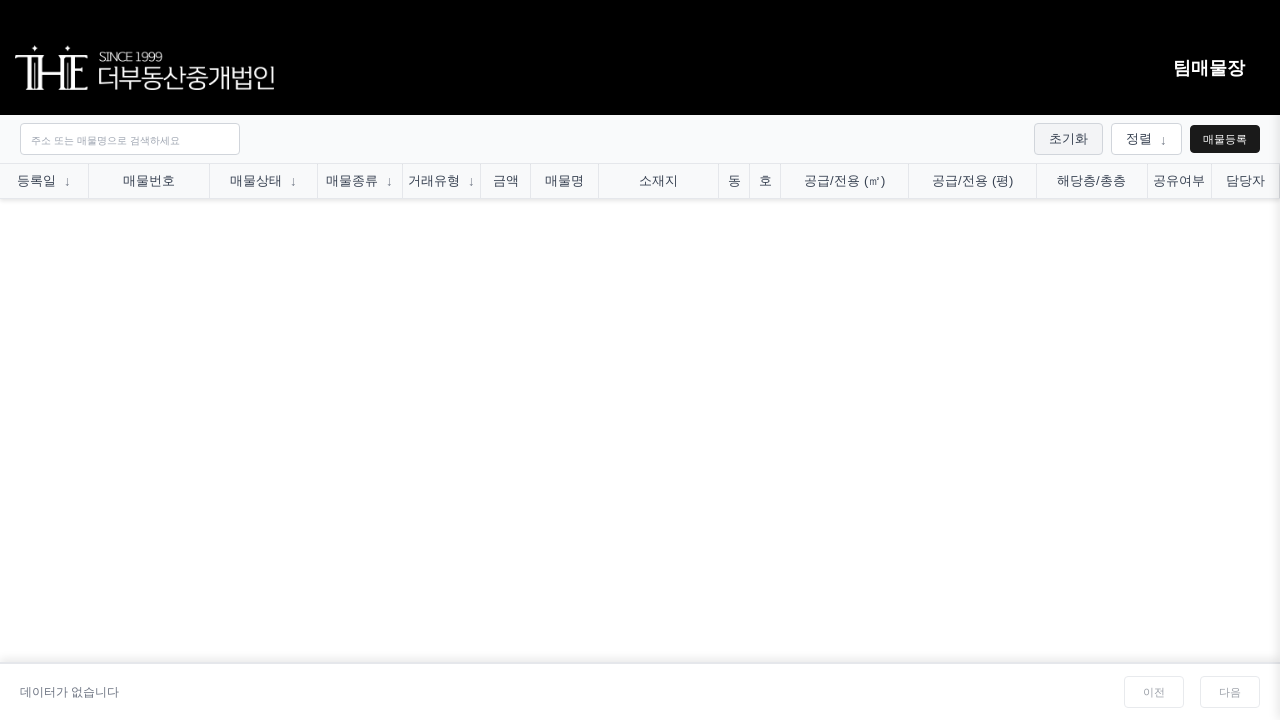

Located first property edit button
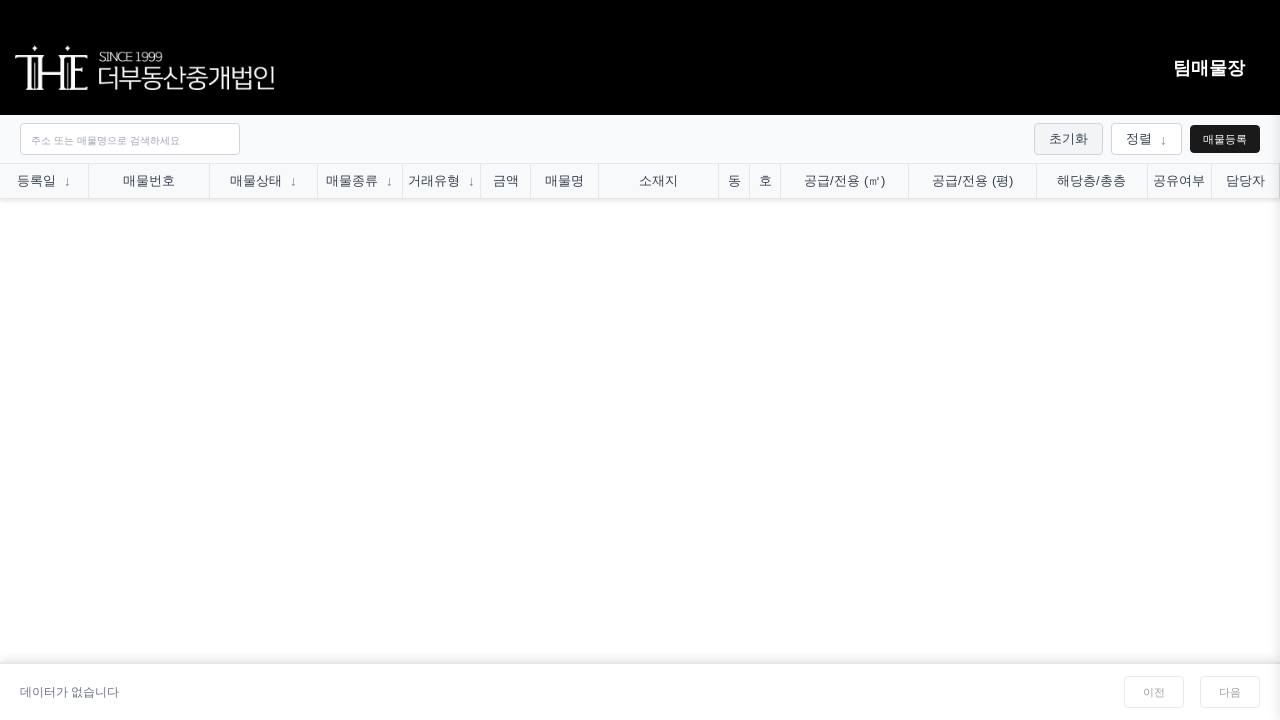

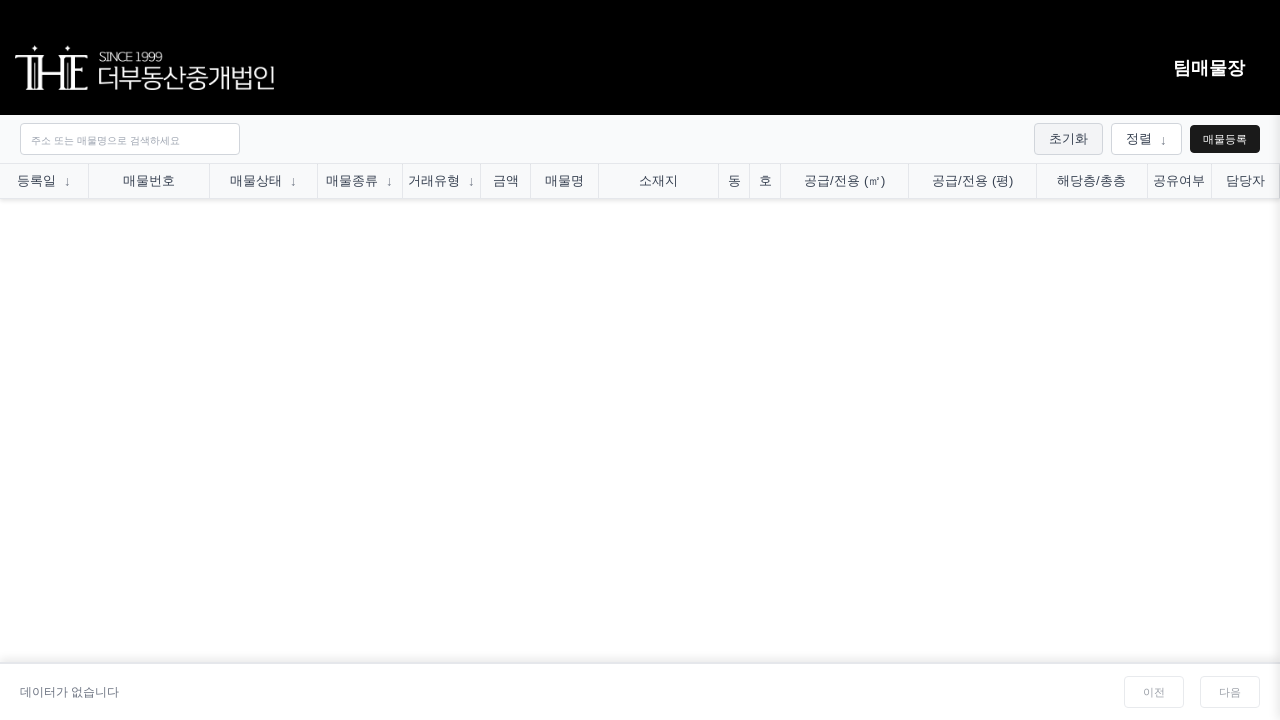